Tests scrolling functionality on jQueryUI page - scrolls down by pixels, then to bottom and top of page

Starting URL: https://jqueryui.com/

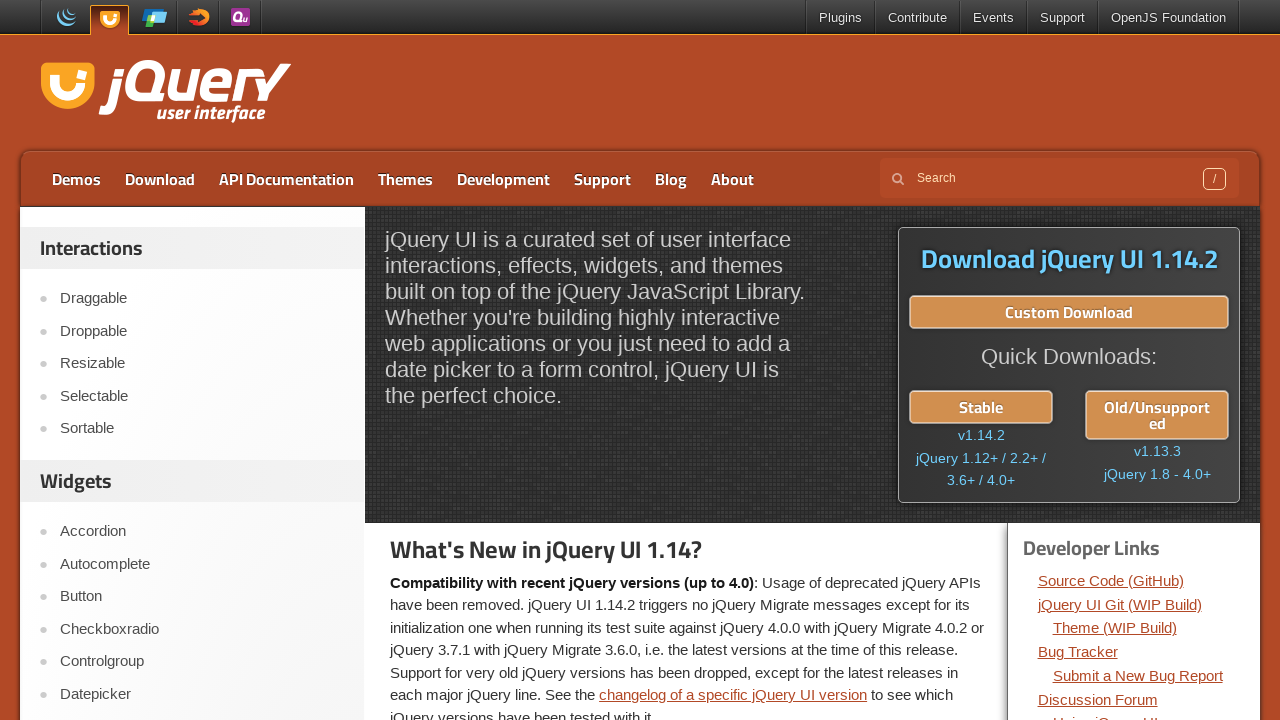

Scrolled down by 250 pixels
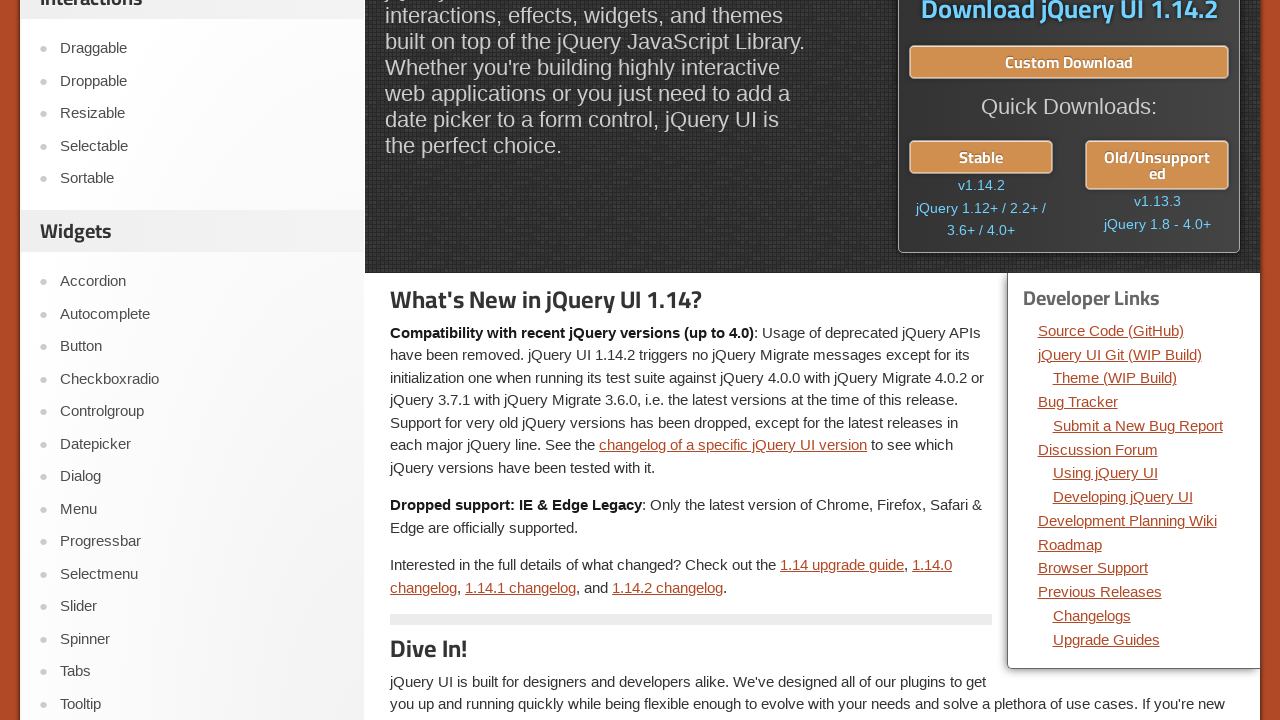

Scrolled to top of page
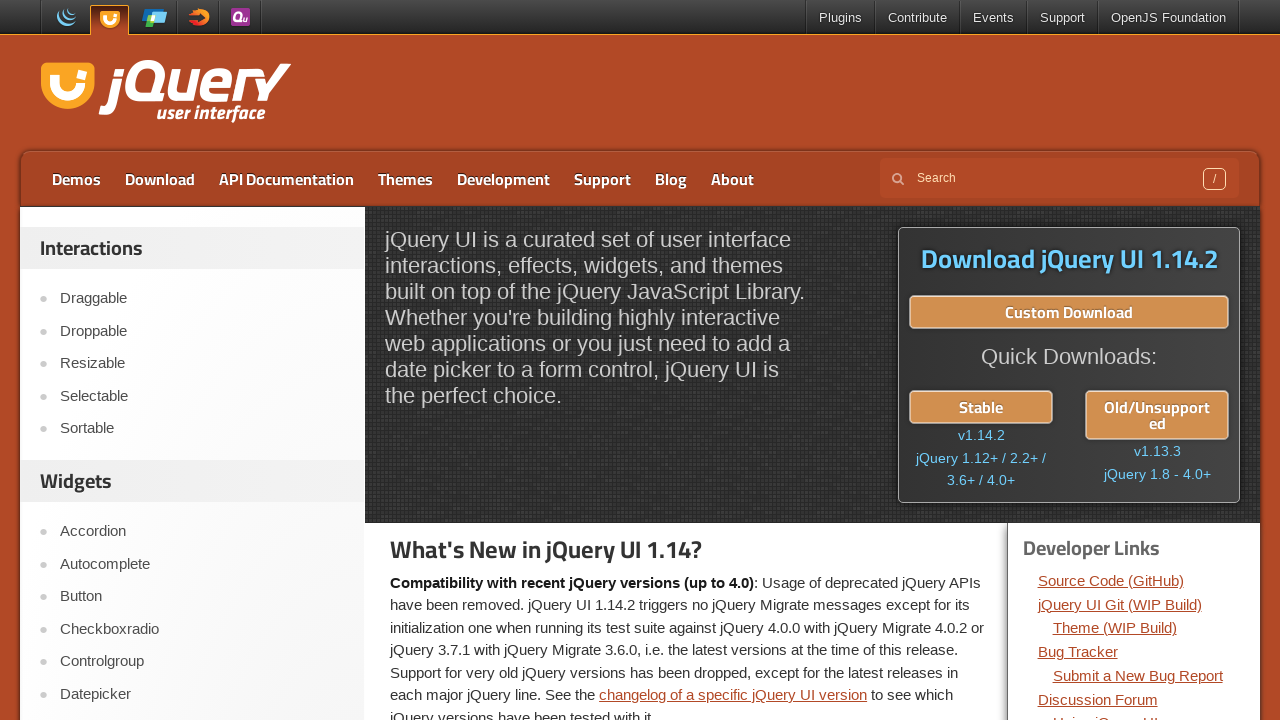

Scrolled to bottom of page
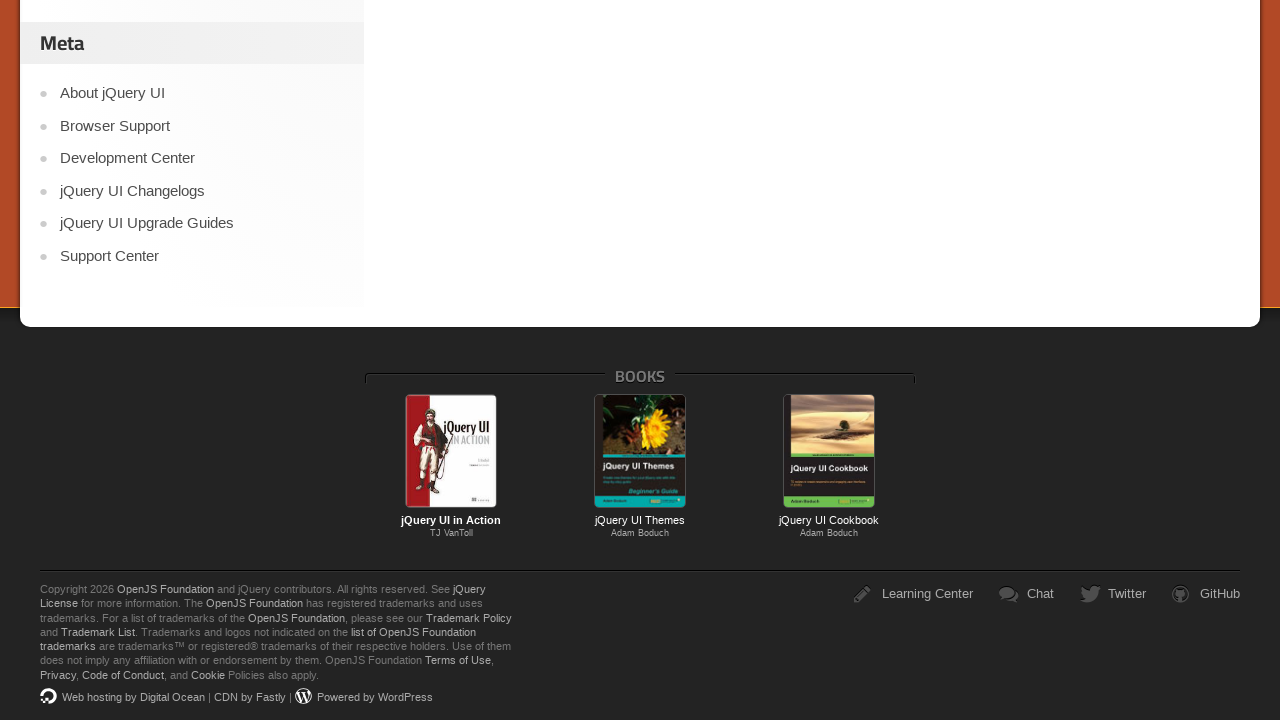

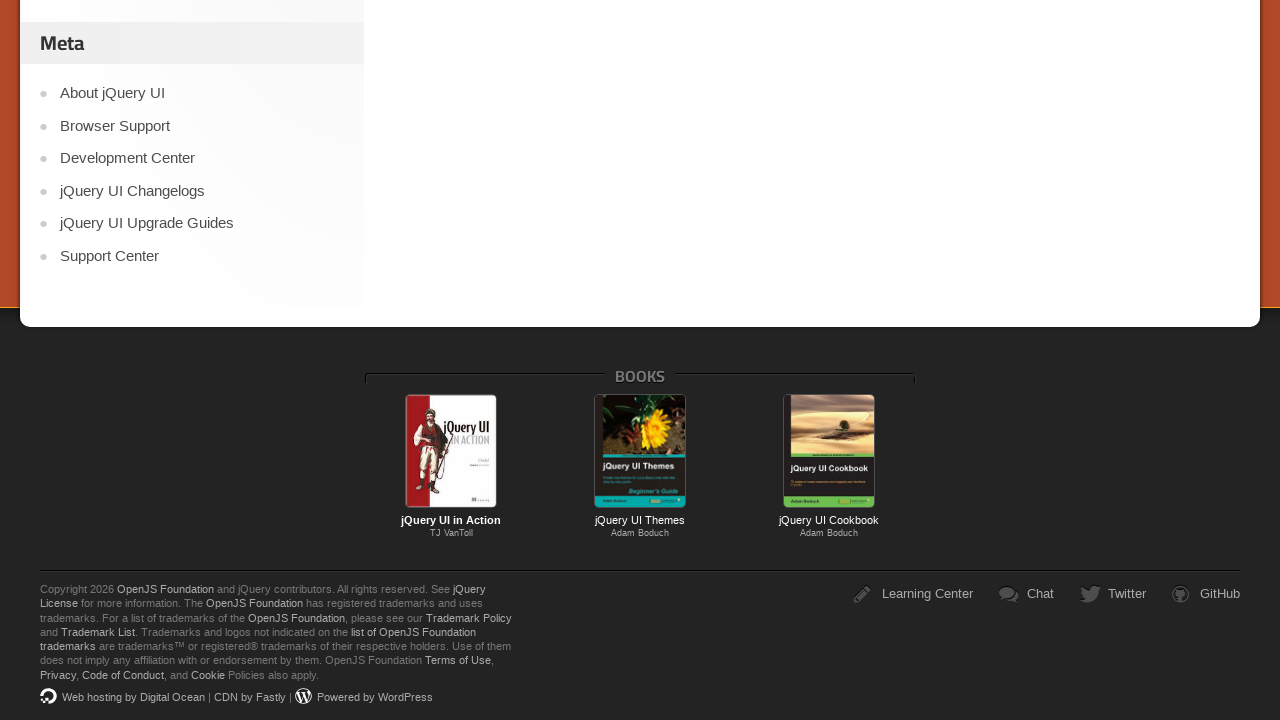